Tests product filtering functionality by selecting Apple and Samsung brand filters and verifying the filtered product count changes from 25 to 16 items.

Starting URL: https://bstackdemo.com

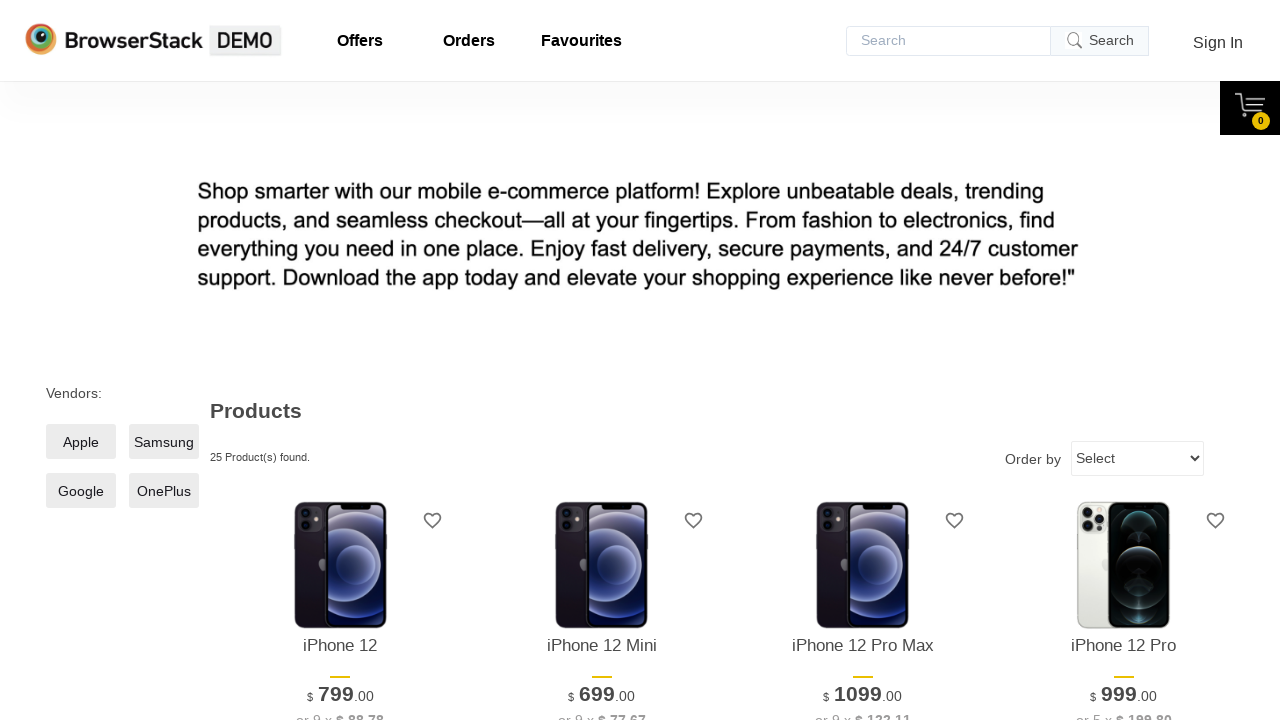

Waited for products to load - initial product list is visible
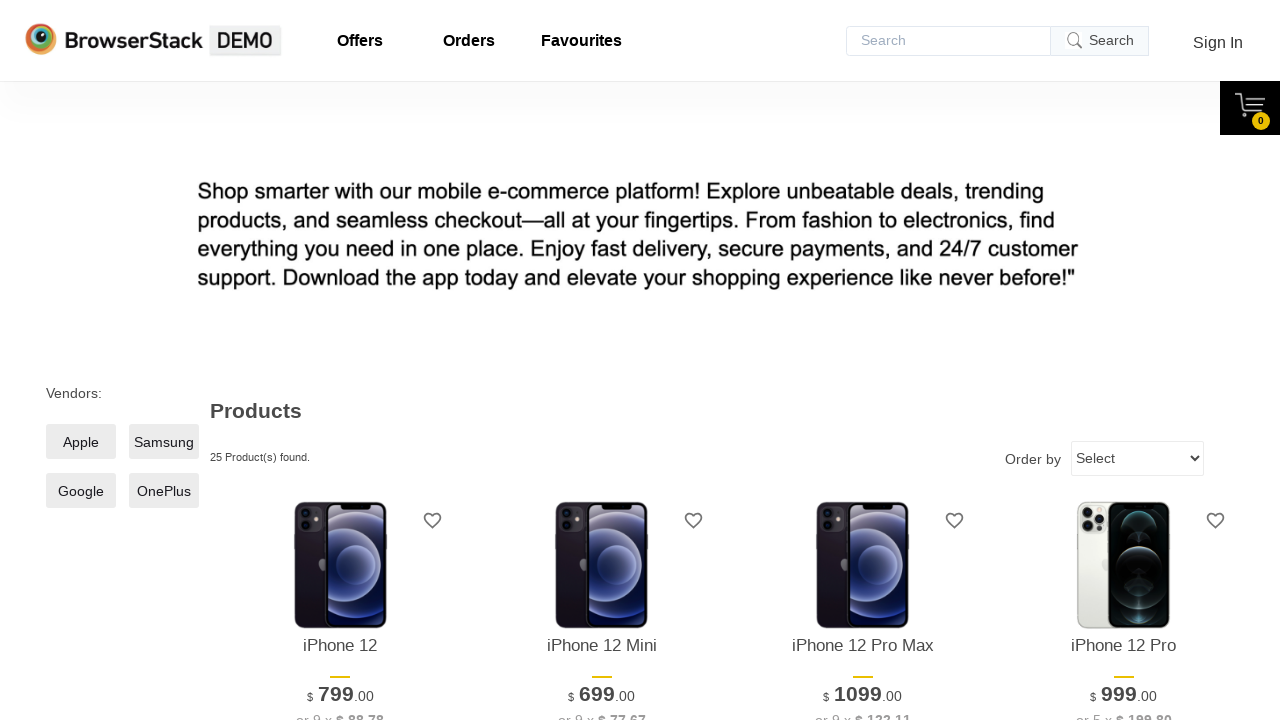

Clicked Apple brand filter checkbox at (81, 442) on input[value='Apple'] + span
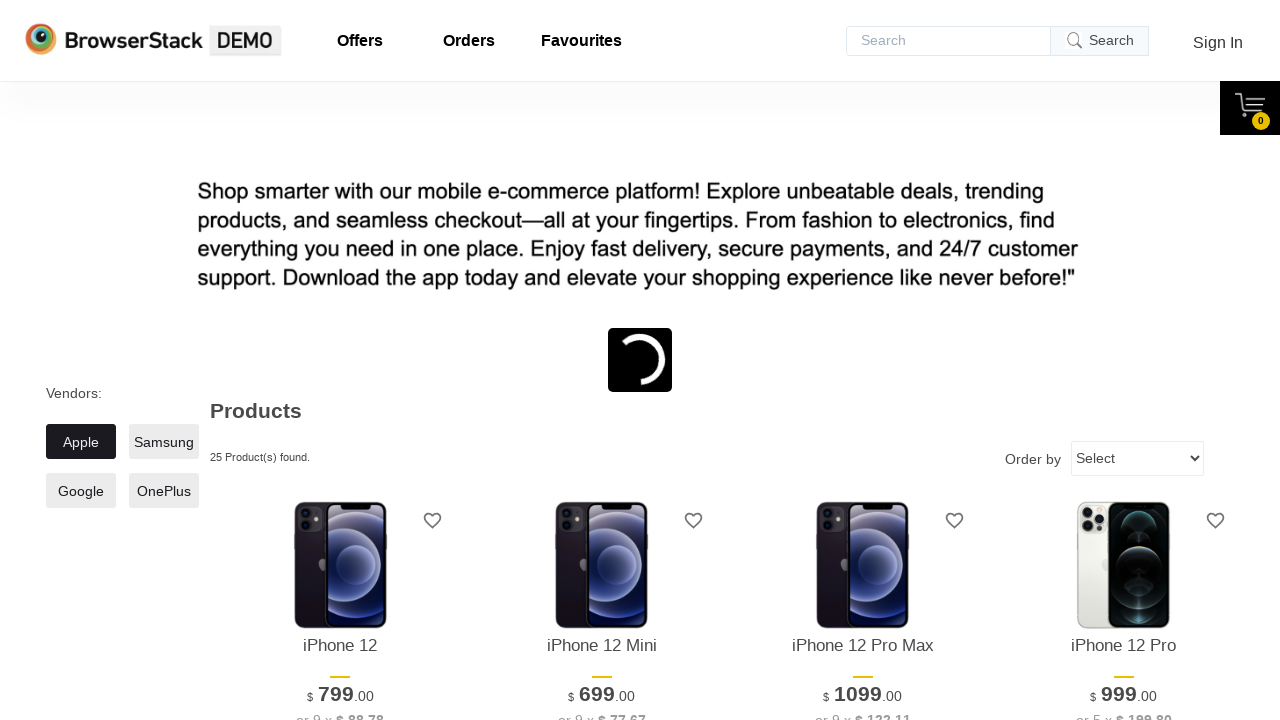

Clicked Samsung brand filter checkbox at (164, 442) on input[value='Samsung'] + span
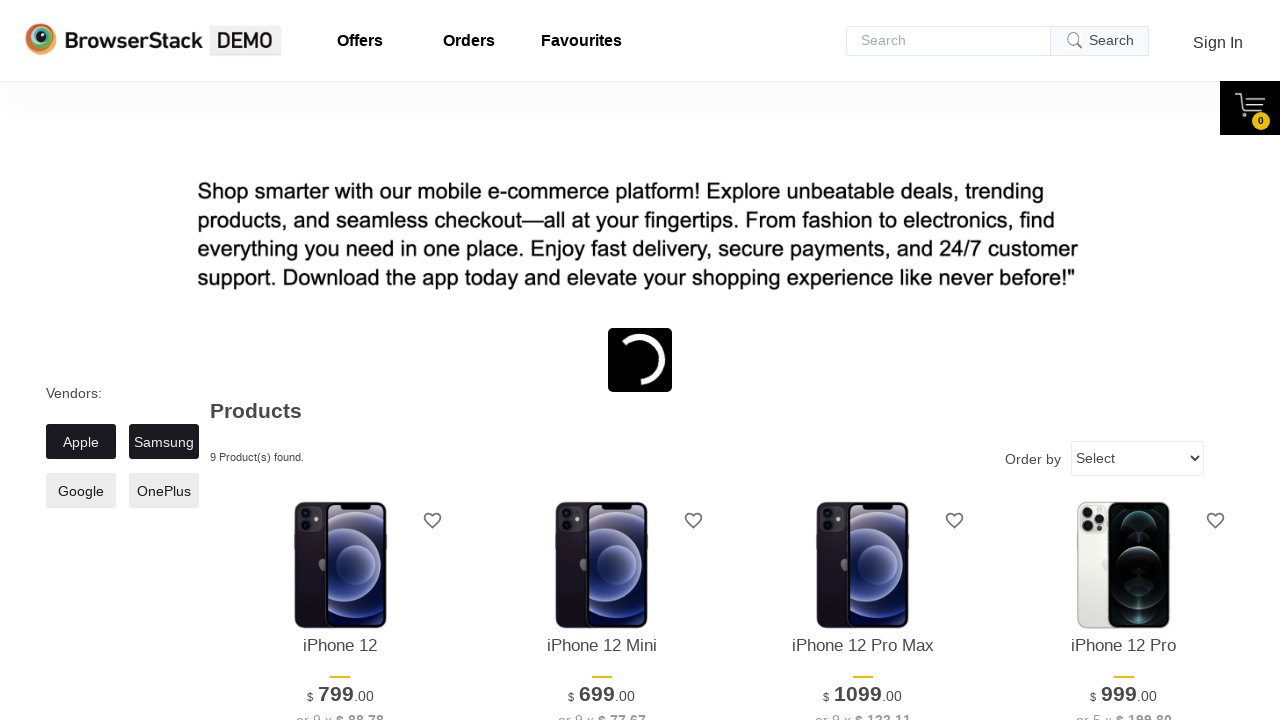

Waited 1500ms for filter to apply - product count should change from 25 to 16
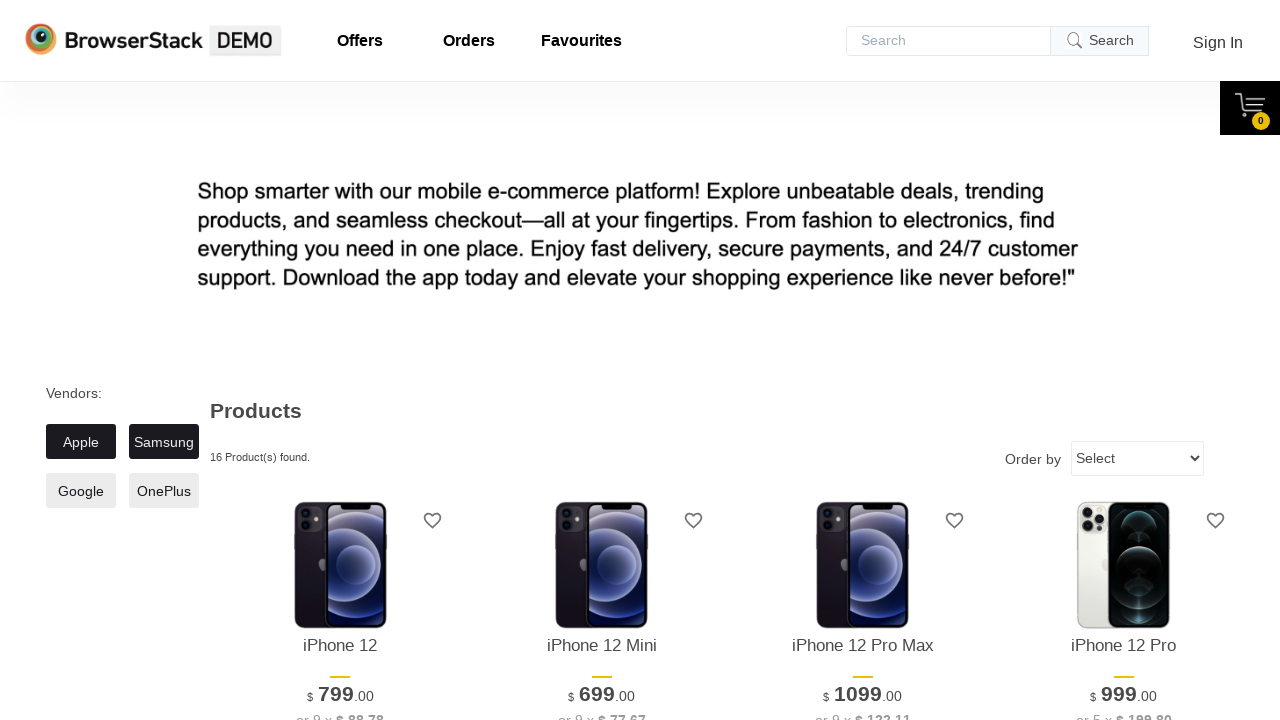

Verified filtered products are displayed after applying Apple and Samsung filters
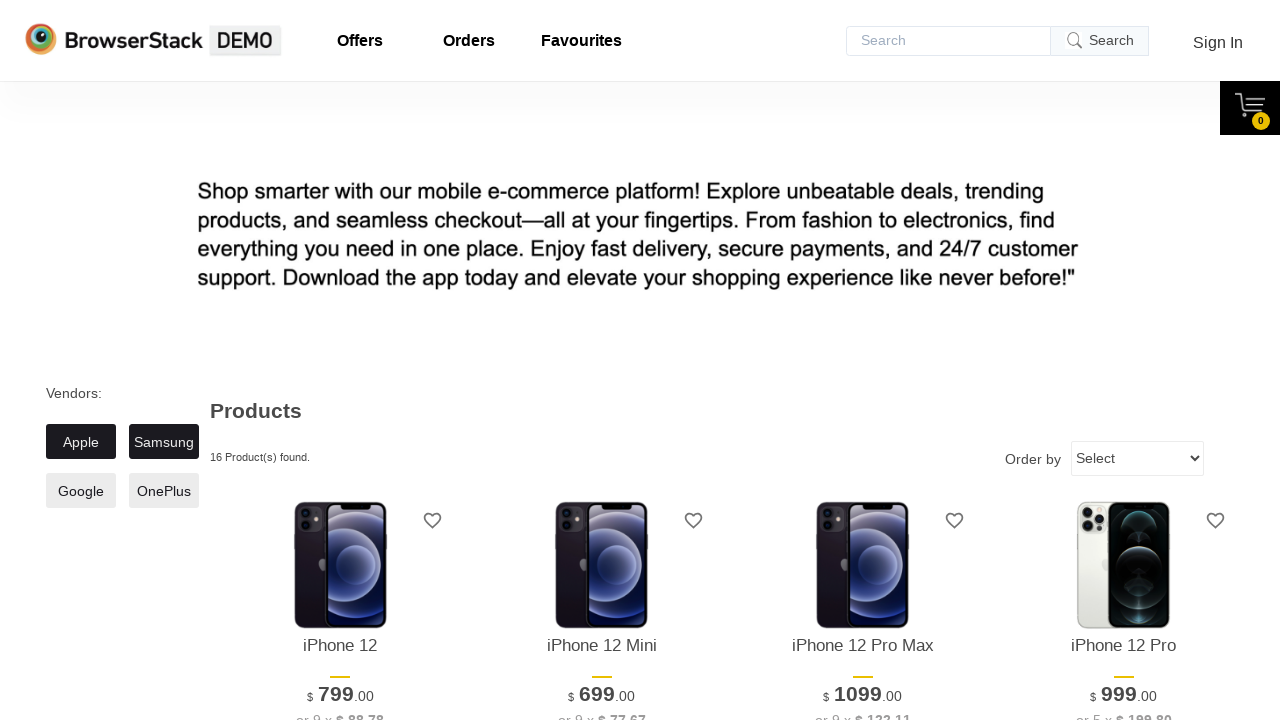

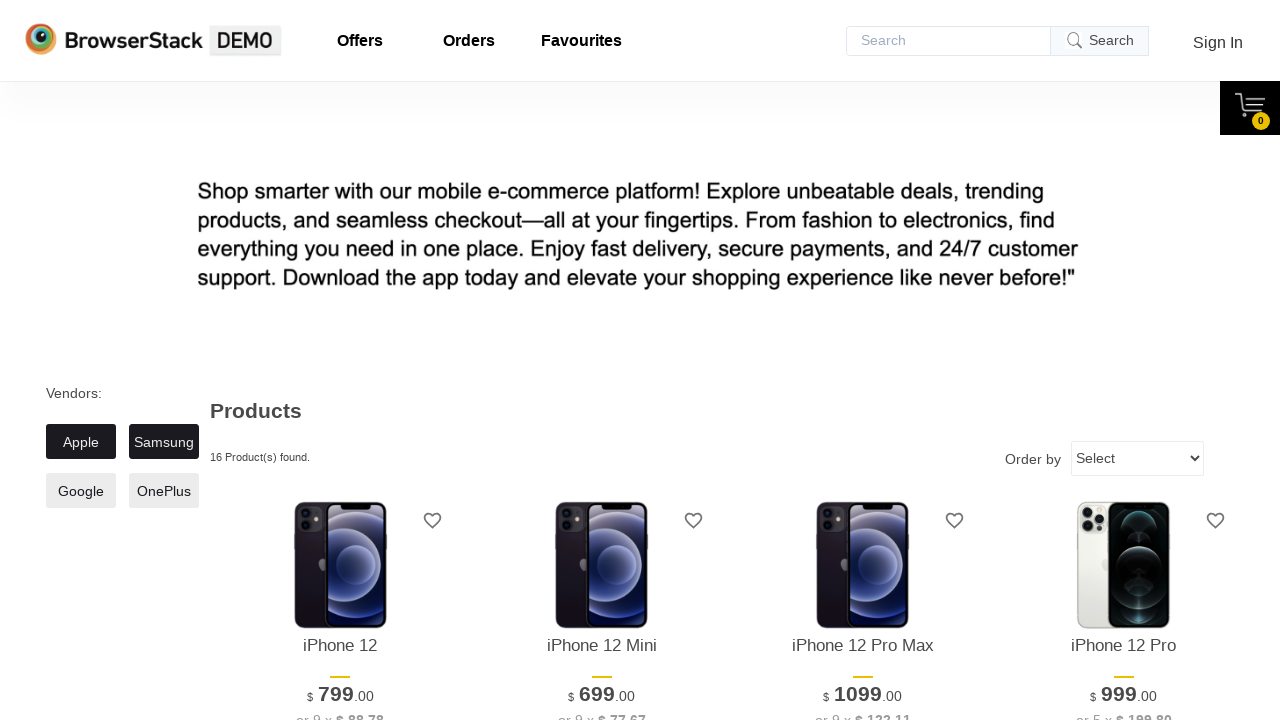